Tests multiple selection dropdown by clicking to open it and selecting multiple items

Starting URL: https://demo.mobiscroll.com/select/multiple-select

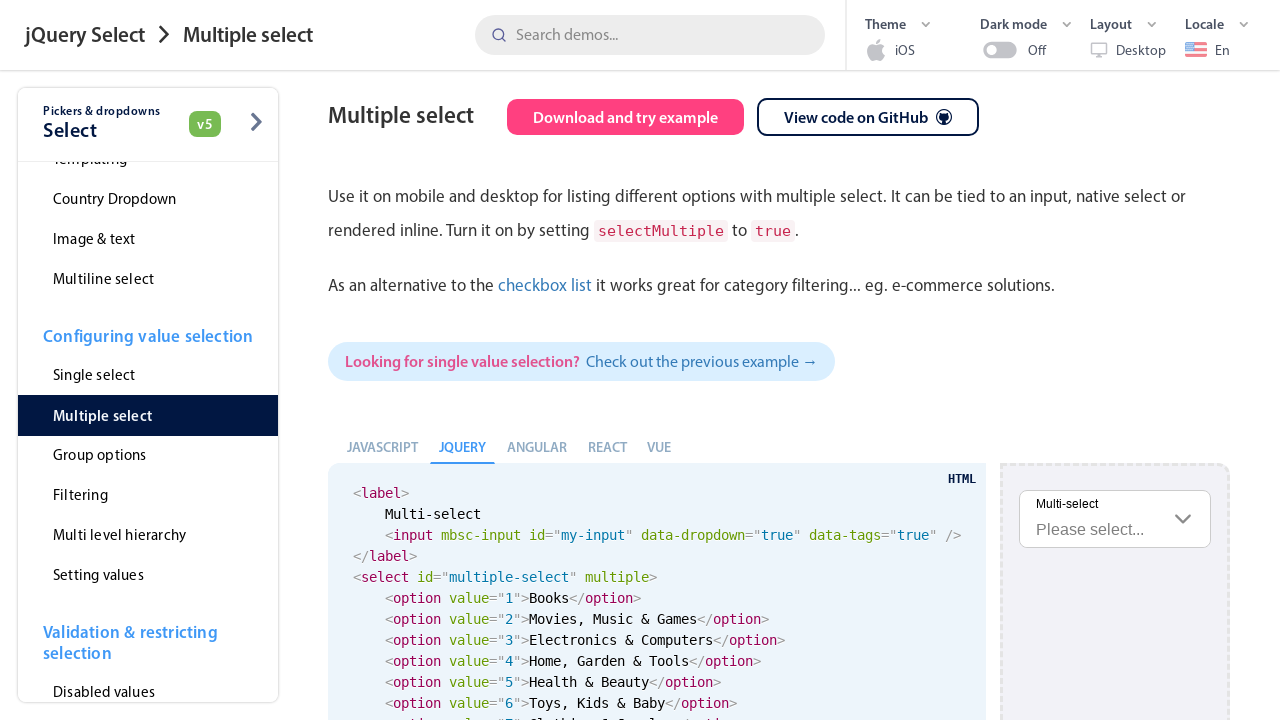

Clicked to open the multiple select dropdown at (1115, 519) on #multiple-select-input
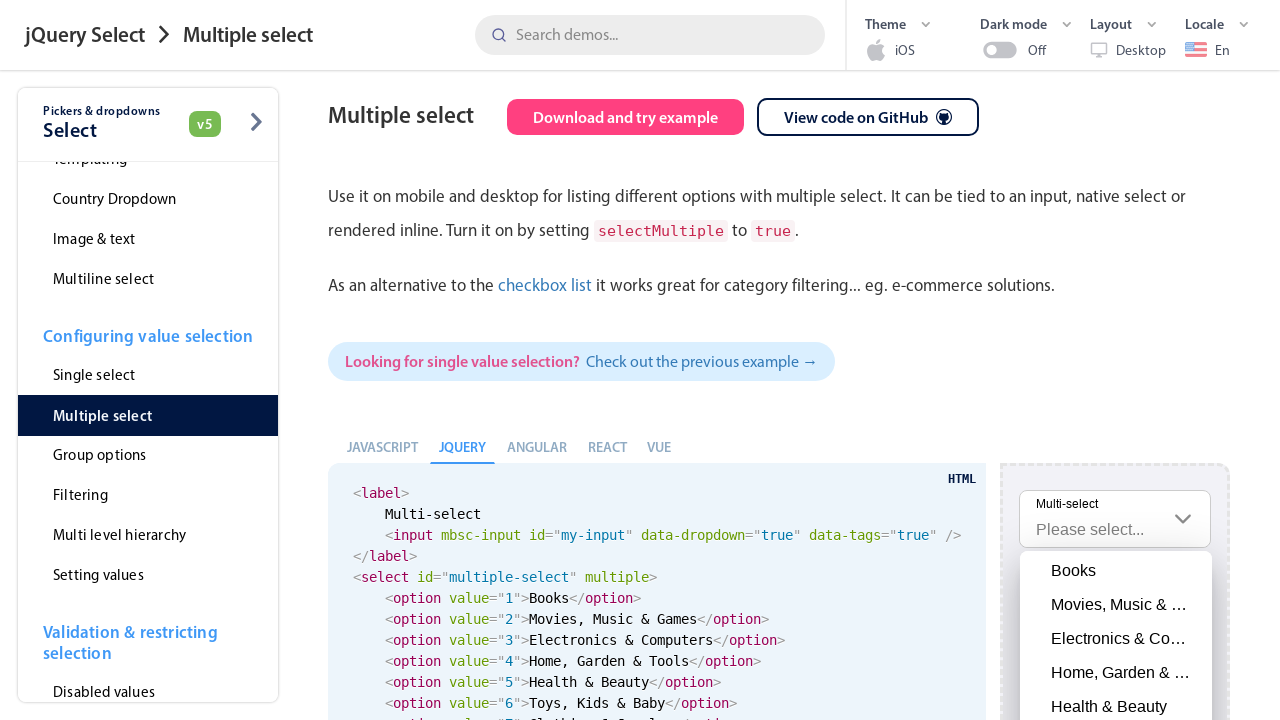

Selected 'Movies, Music & Games' option at (1116, 605) on div.mbsc-scroller-wheel-item.mbsc-ios.mbsc-ltr.mbsc-wheel-item-checkmark.mbsc-wh
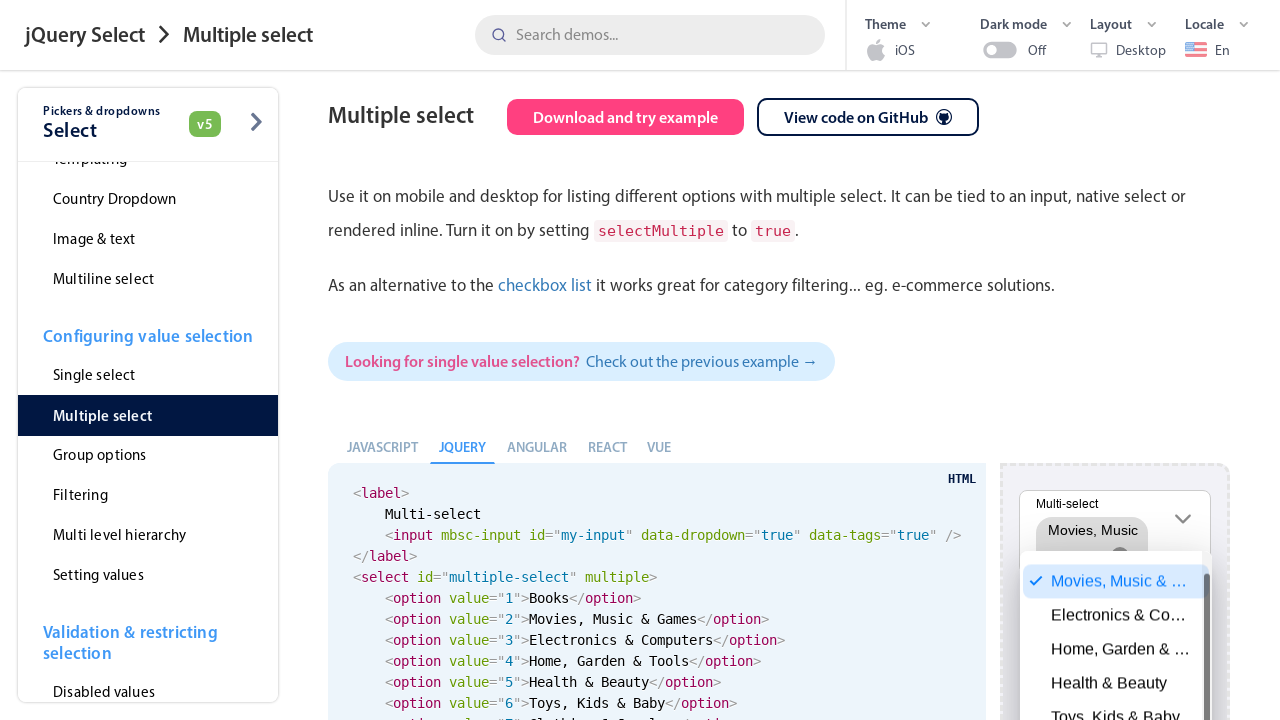

Selected 'Health & Beauty' option at (1116, 674) on div.mbsc-scroller-wheel-item.mbsc-ios.mbsc-ltr.mbsc-wheel-item-checkmark.mbsc-wh
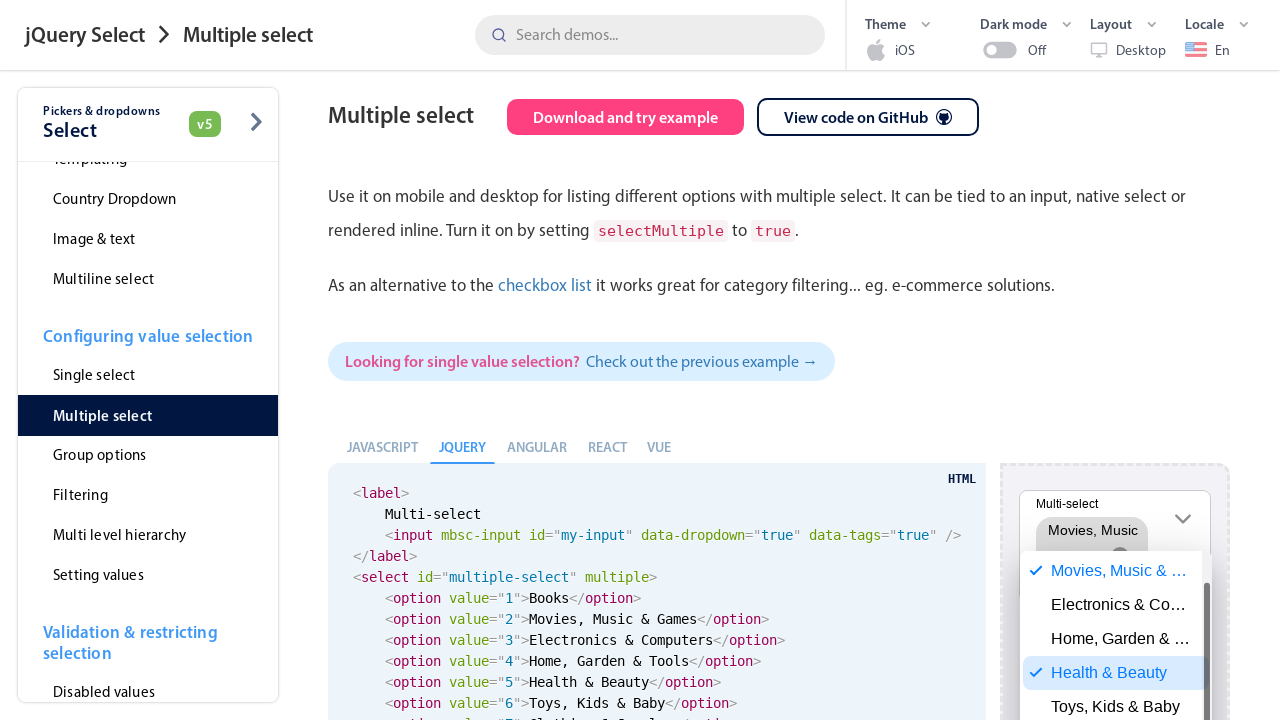

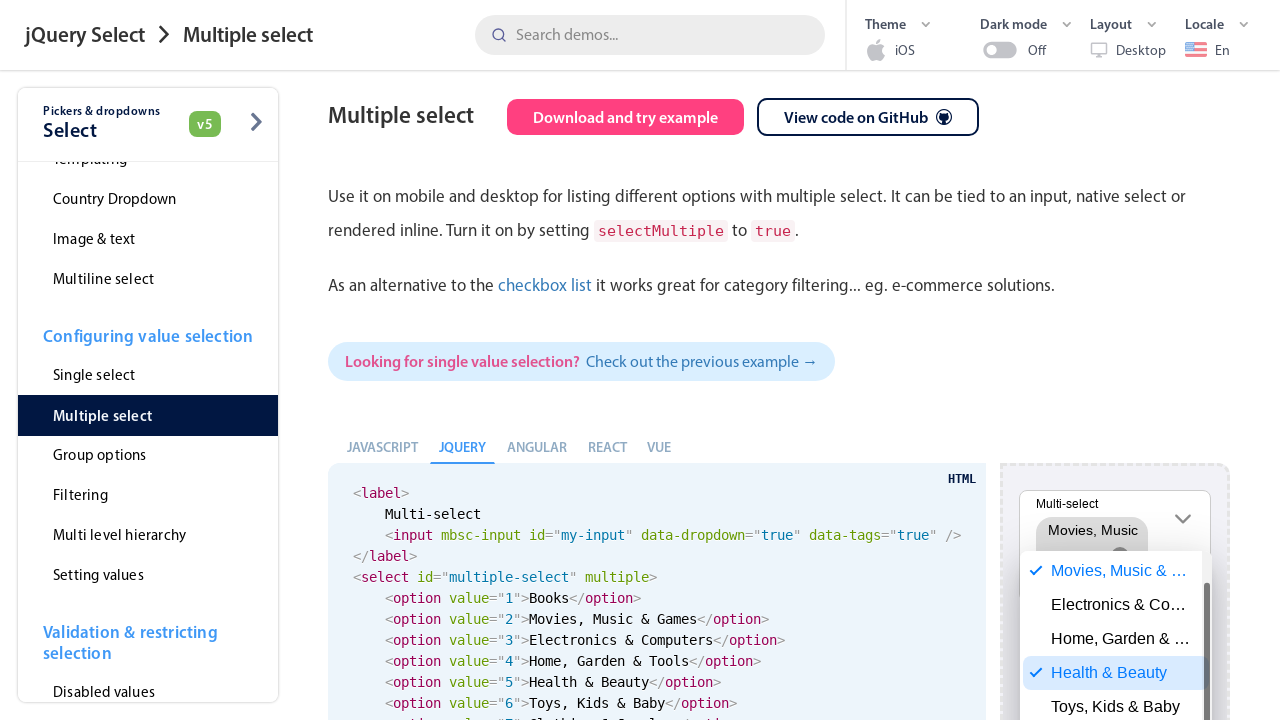